Tests that entered text is trimmed when editing a todo item

Starting URL: https://demo.playwright.dev/todomvc

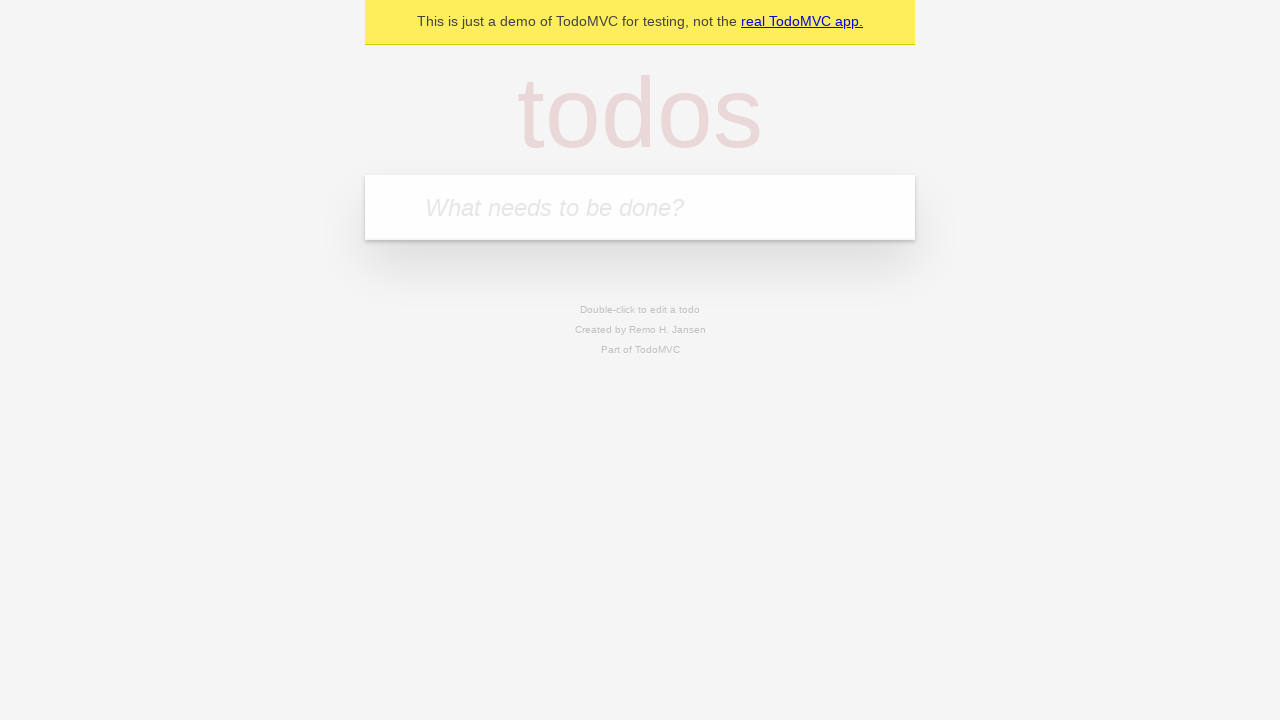

Filled new todo field with 'buy some cheese' on .new-todo
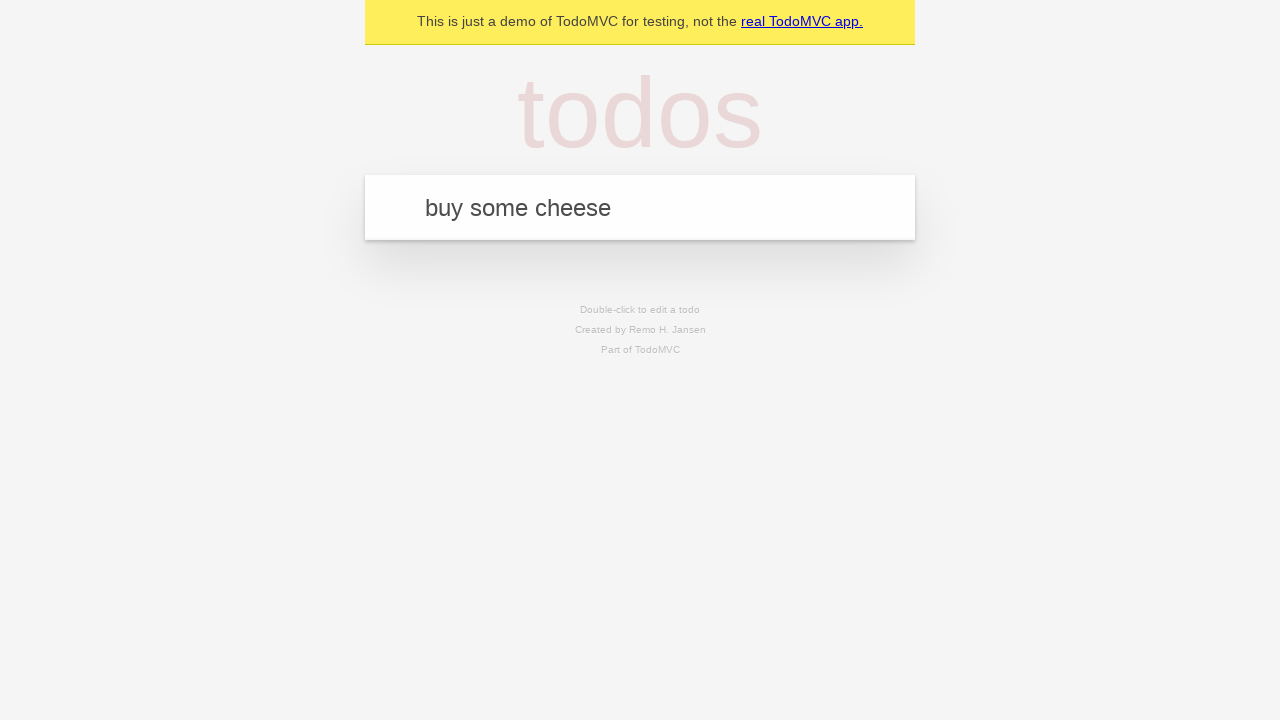

Pressed Enter to create first todo on .new-todo
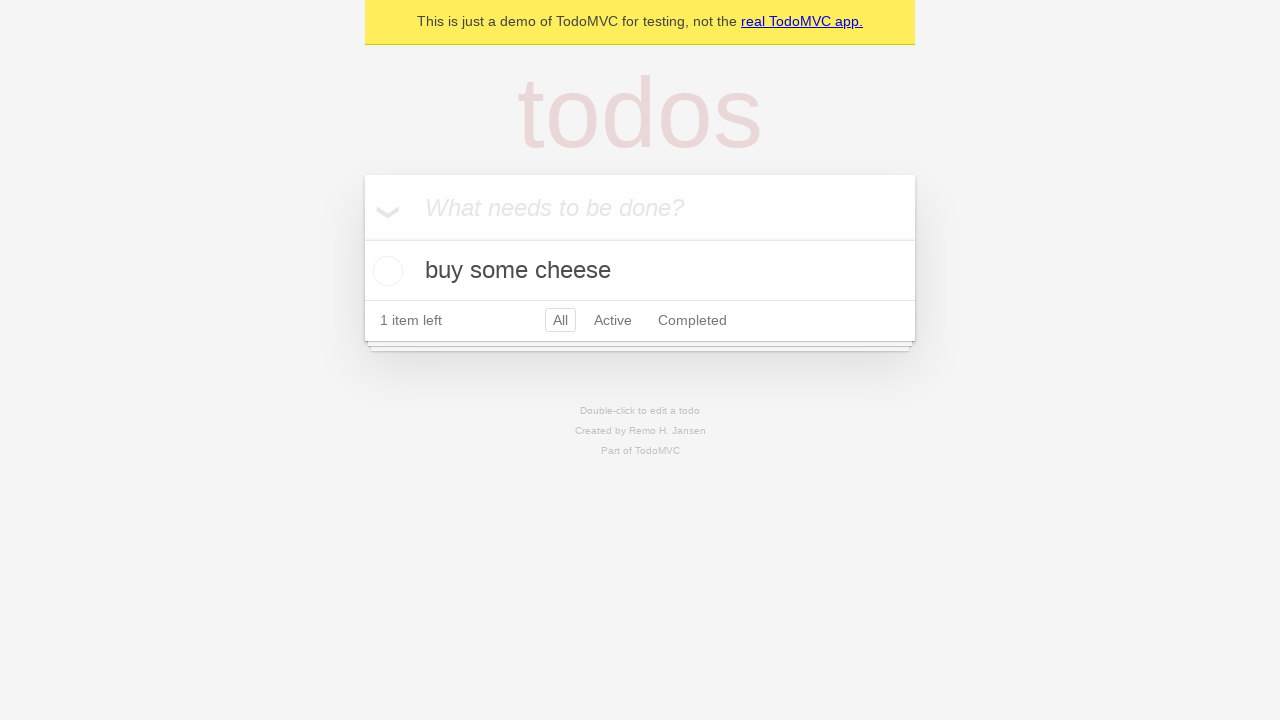

Filled new todo field with 'feed the cat' on .new-todo
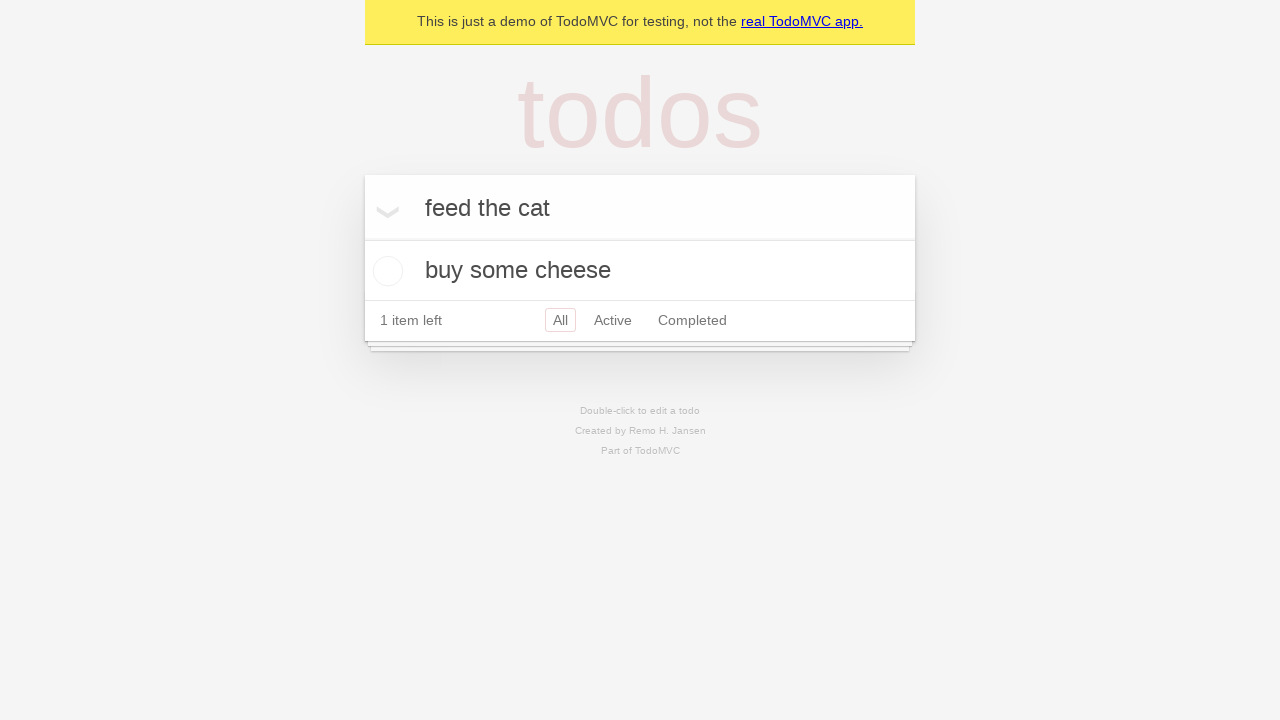

Pressed Enter to create second todo on .new-todo
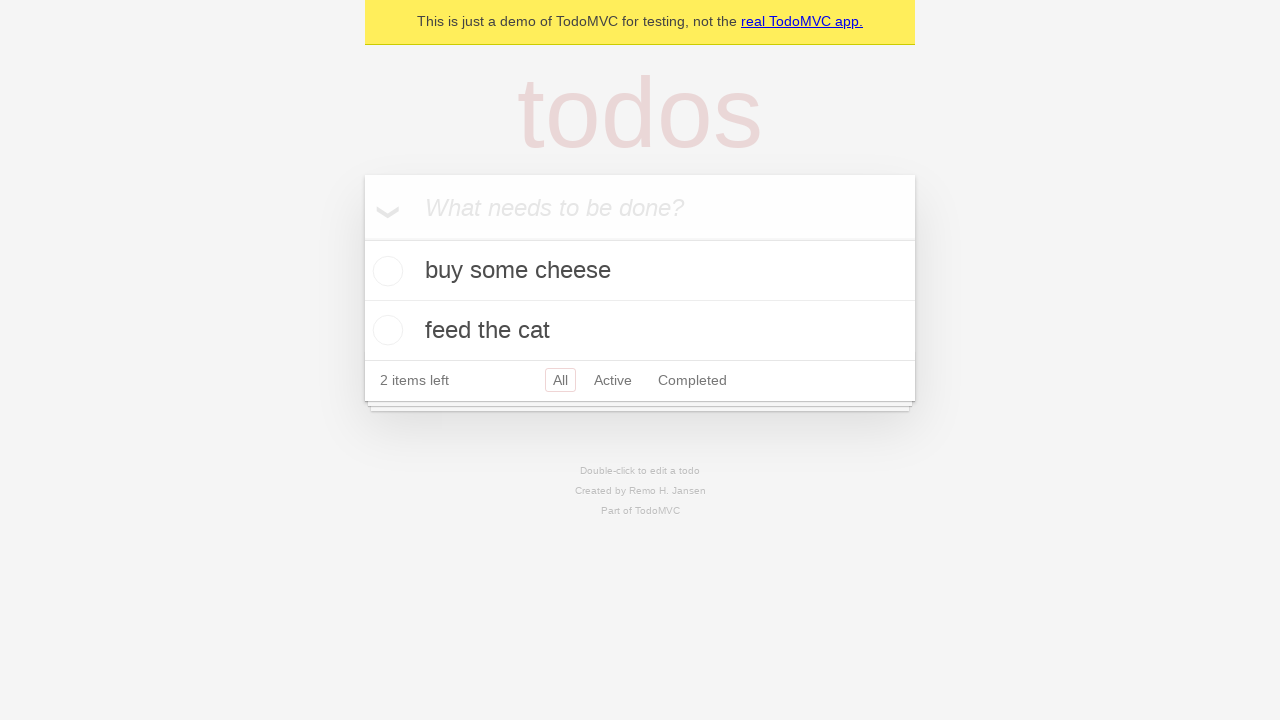

Filled new todo field with 'book a doctors appointment' on .new-todo
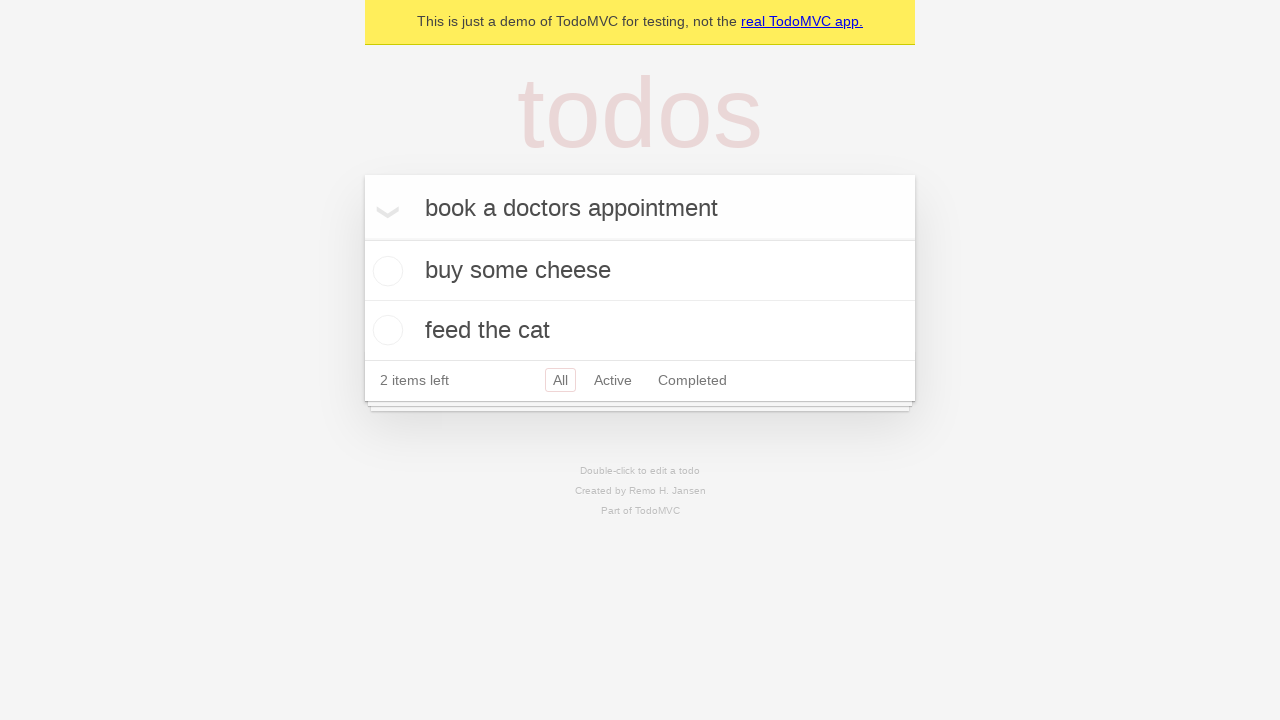

Pressed Enter to create third todo on .new-todo
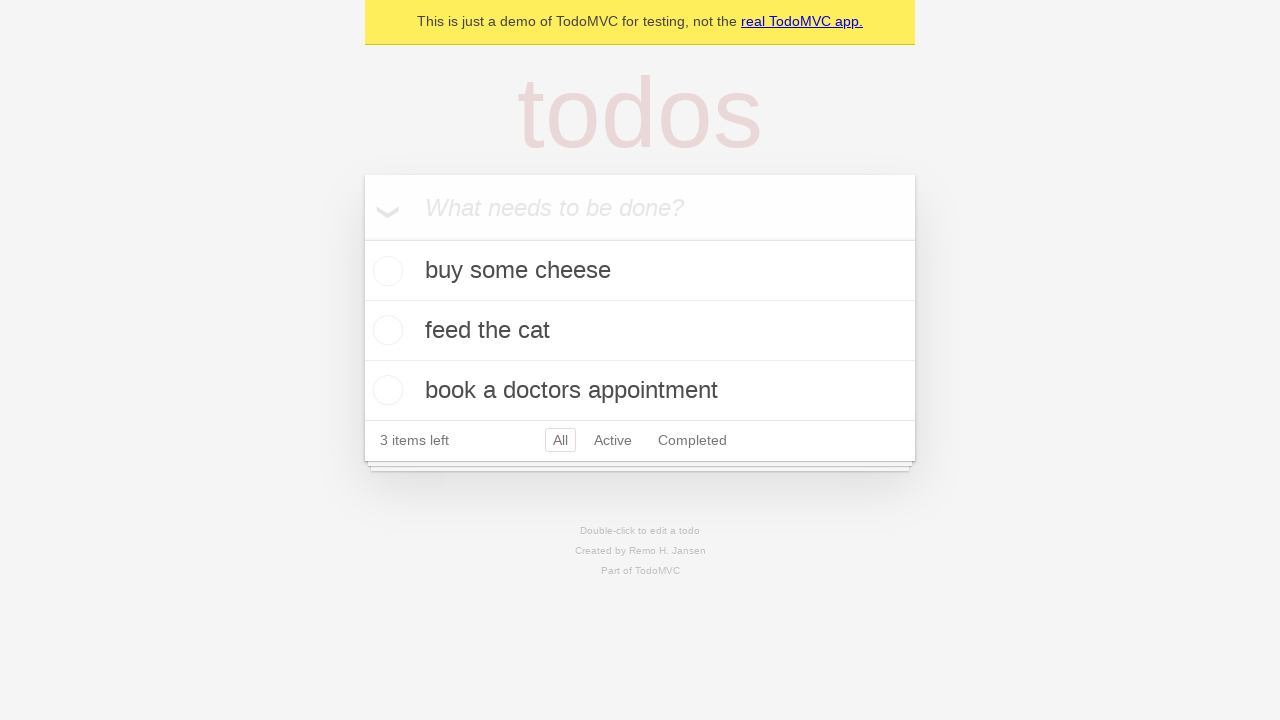

Double-clicked second todo to enter edit mode at (640, 331) on .todo-list li >> nth=1
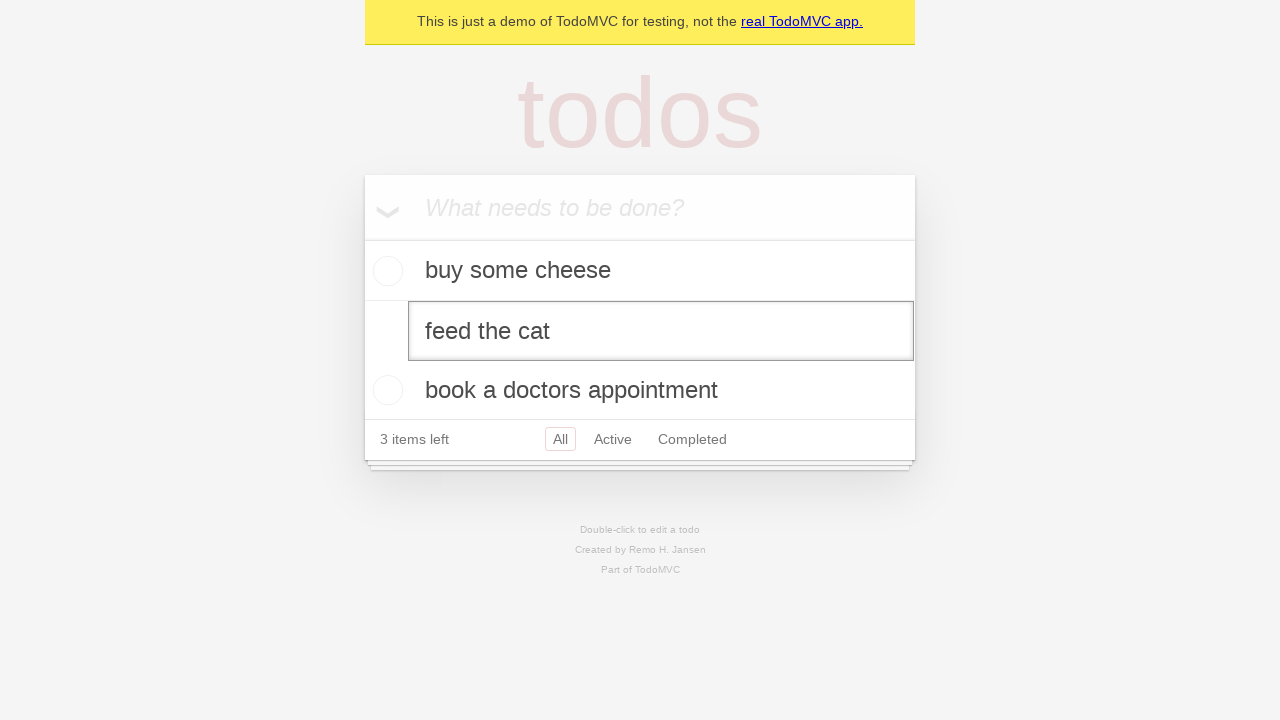

Filled edit field with whitespace-padded text '    buy some sausages    ' on .todo-list li >> nth=1 >> .edit
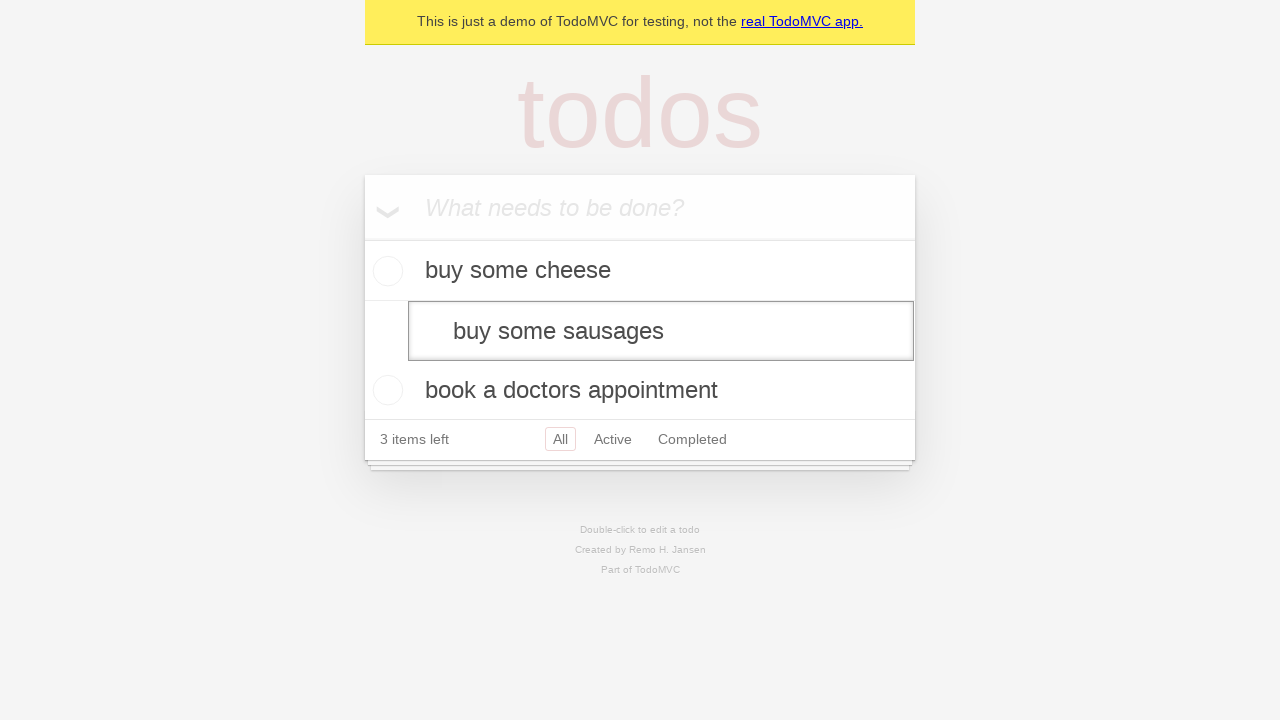

Pressed Enter to confirm edit and verify text is trimmed on .todo-list li >> nth=1 >> .edit
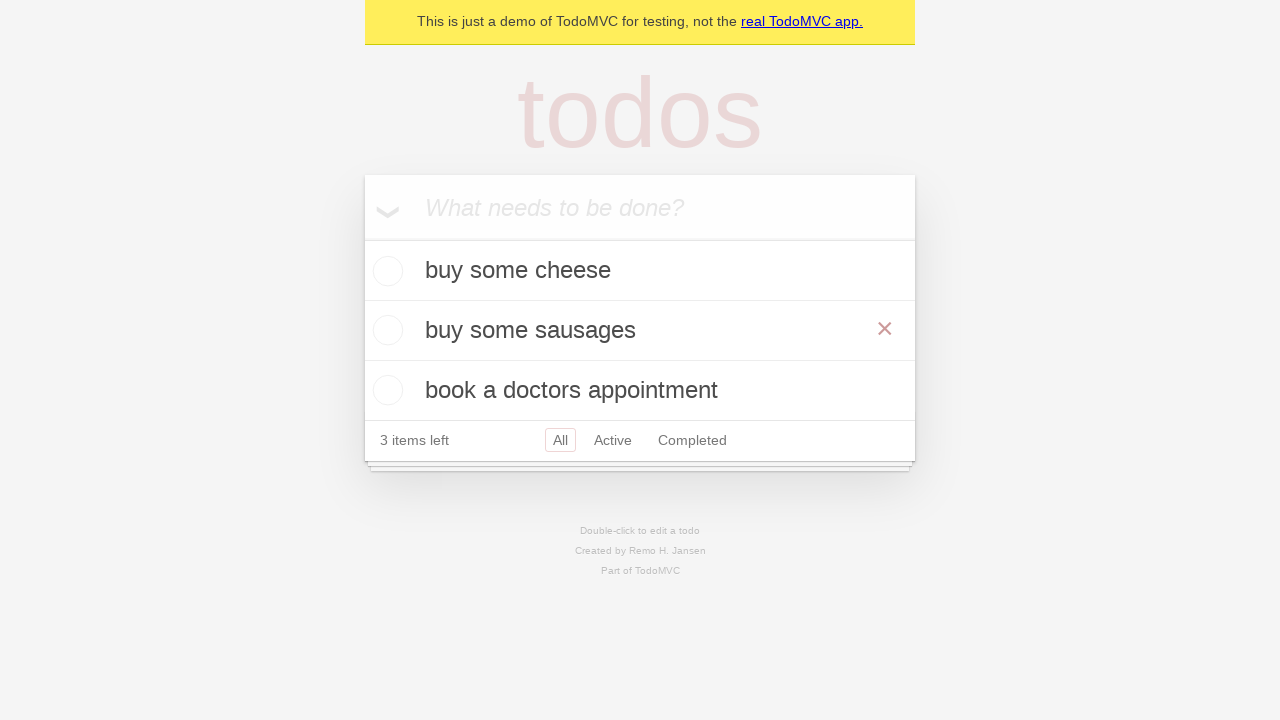

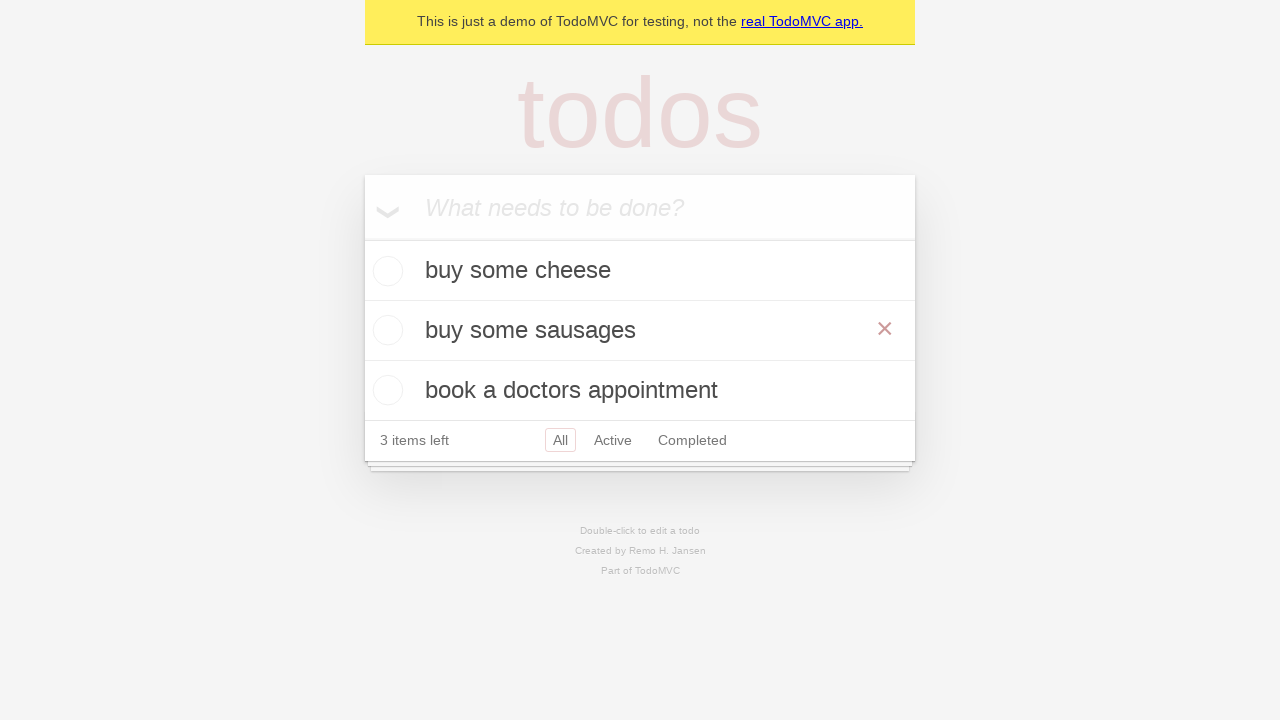